Tests right-click (context click) functionality on a button element and verifies that a message appears after the right-click action is performed.

Starting URL: https://demoqa.com/buttons

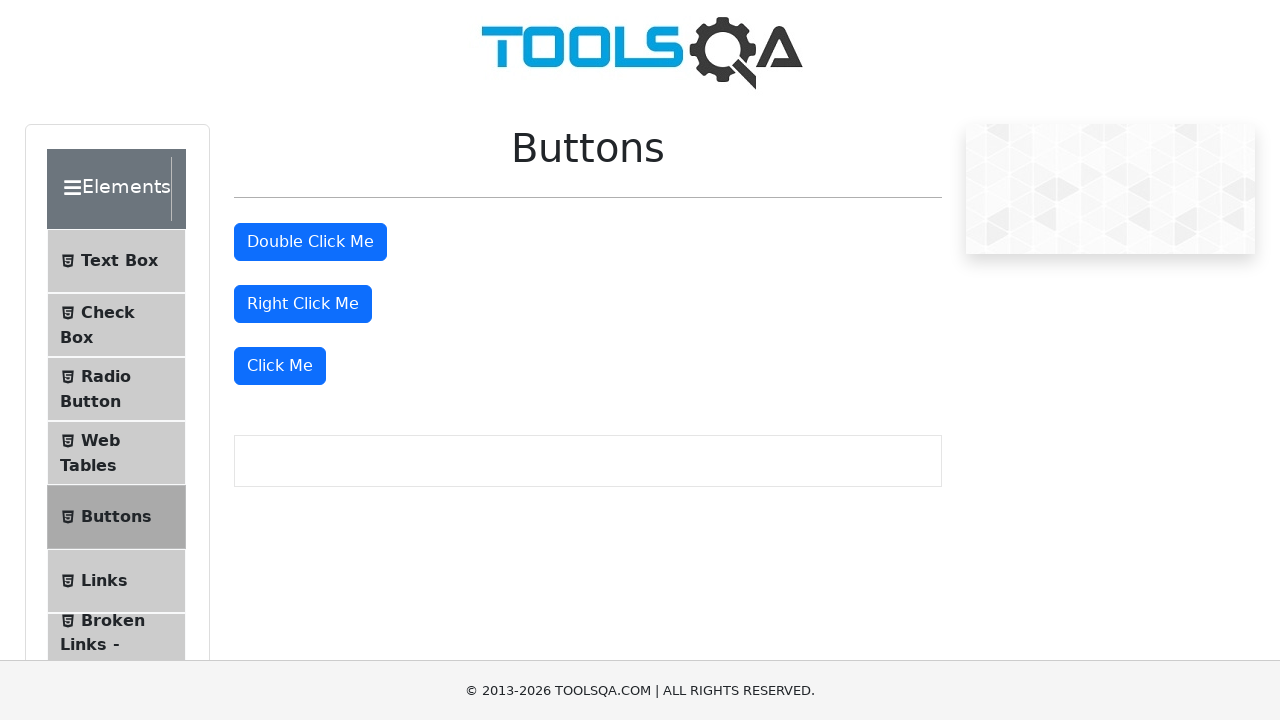

Located the 'Right Click Me' button element
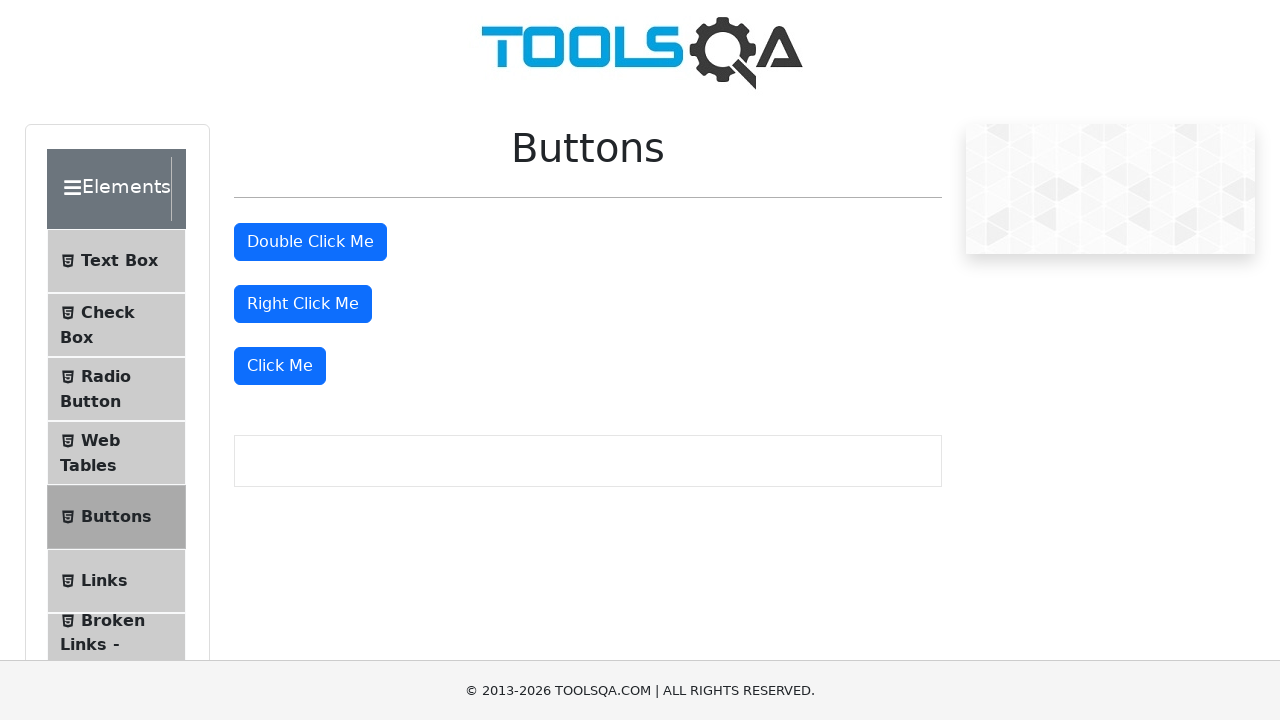

Performed right-click (context click) on the 'Right Click Me' button at (303, 304) on xpath=//button[normalize-space()='Right Click Me']
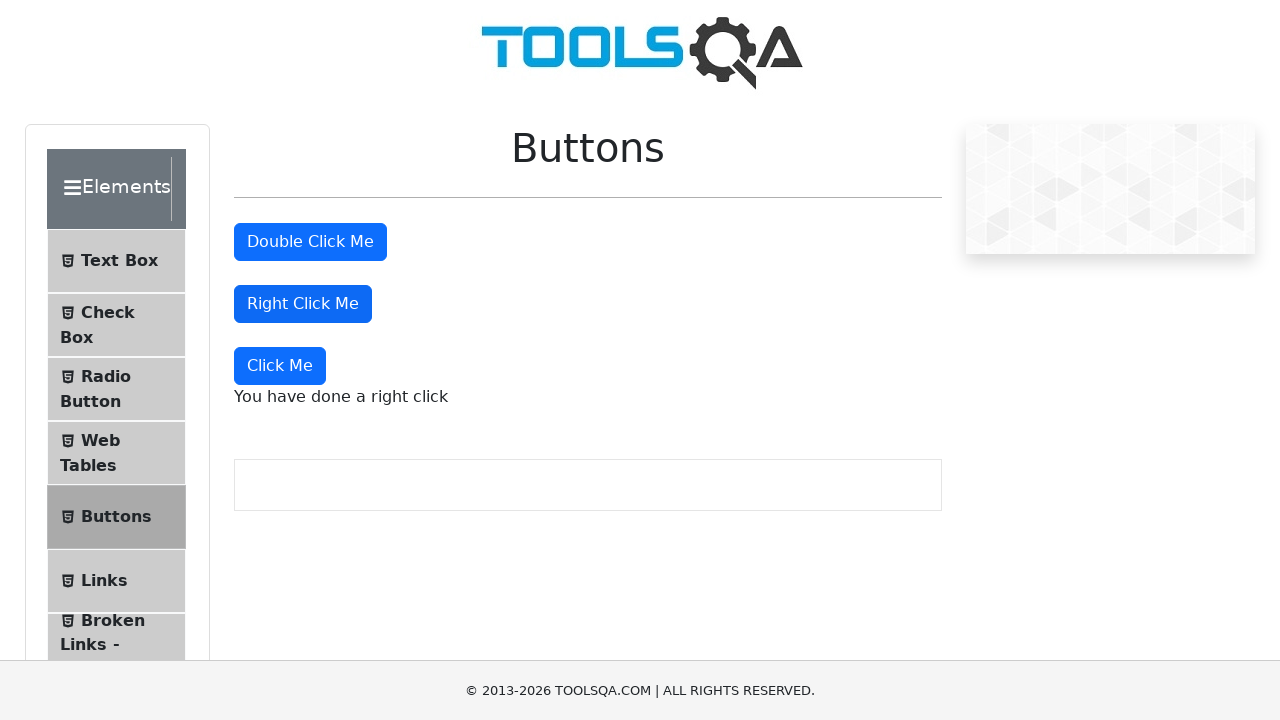

Waited for message element to appear after right-click
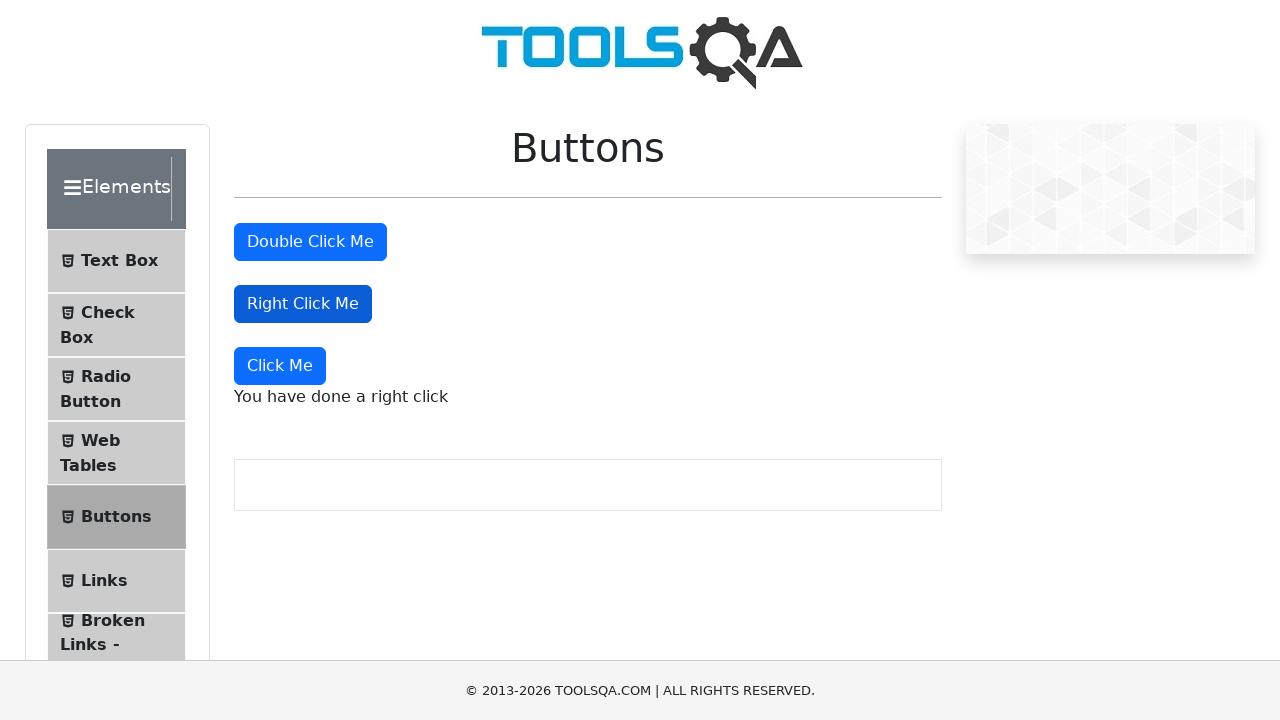

Retrieved message text: 'You have done a right click'
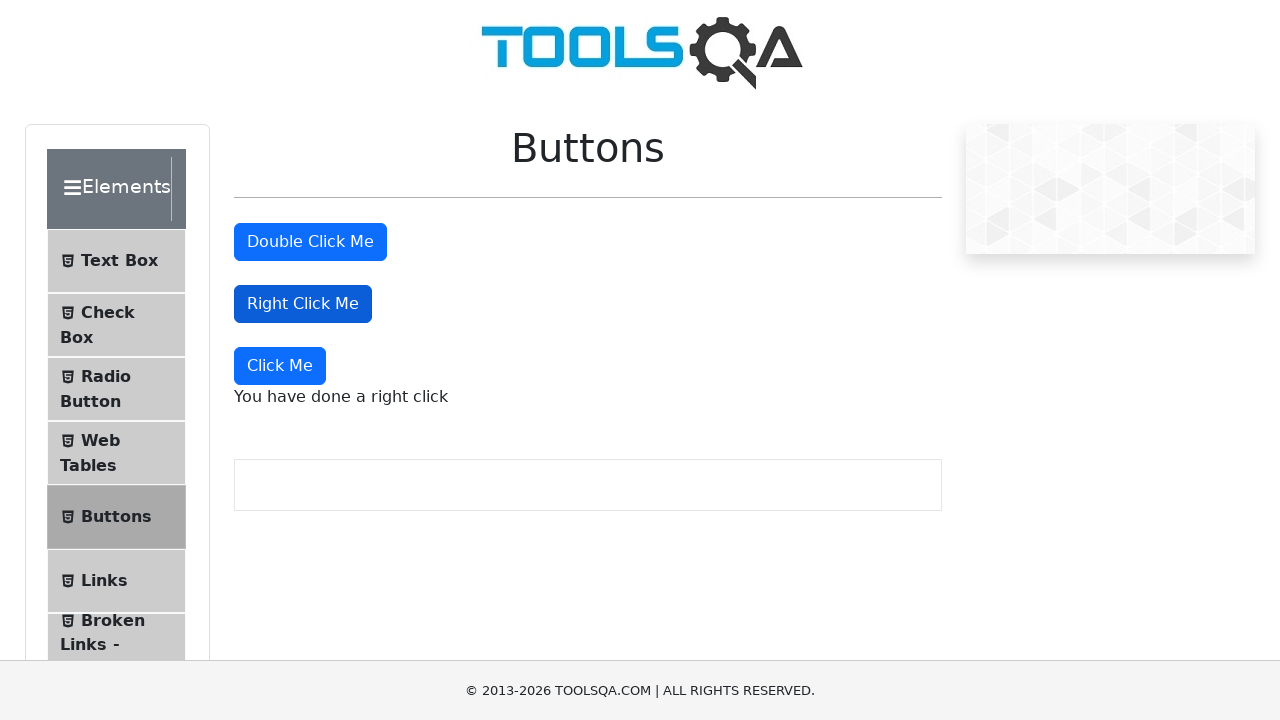

Printed message to console
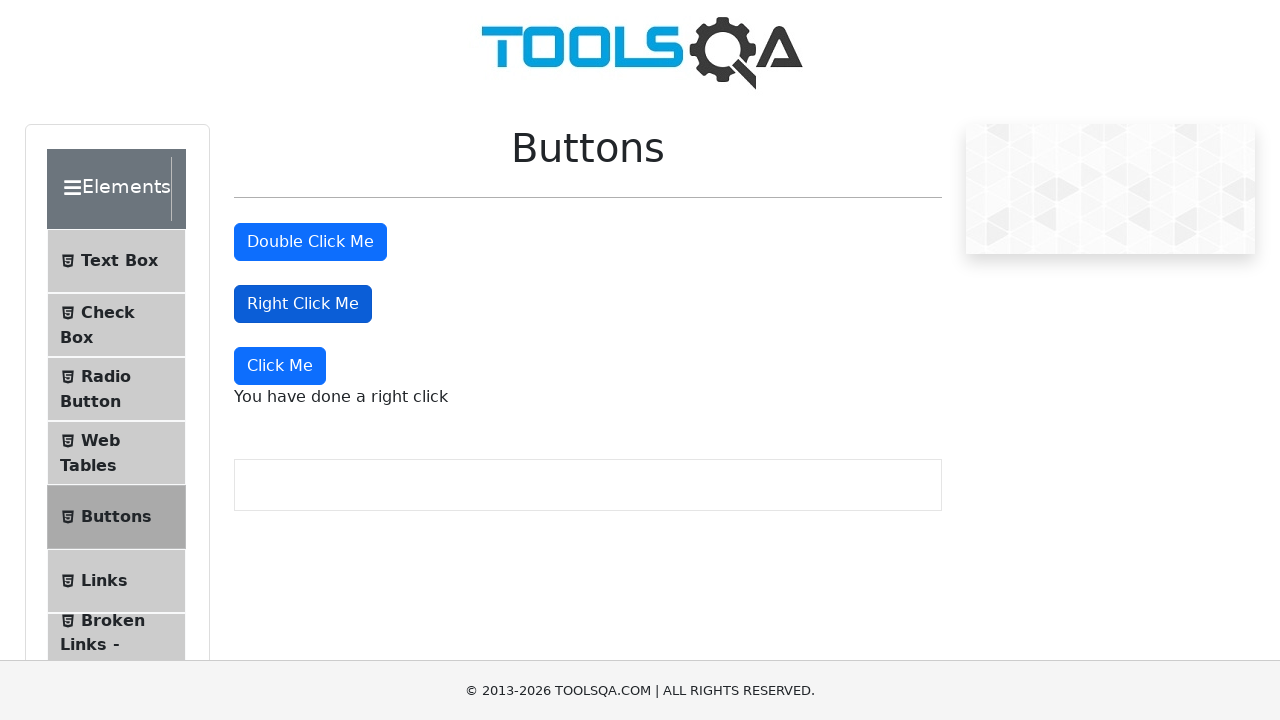

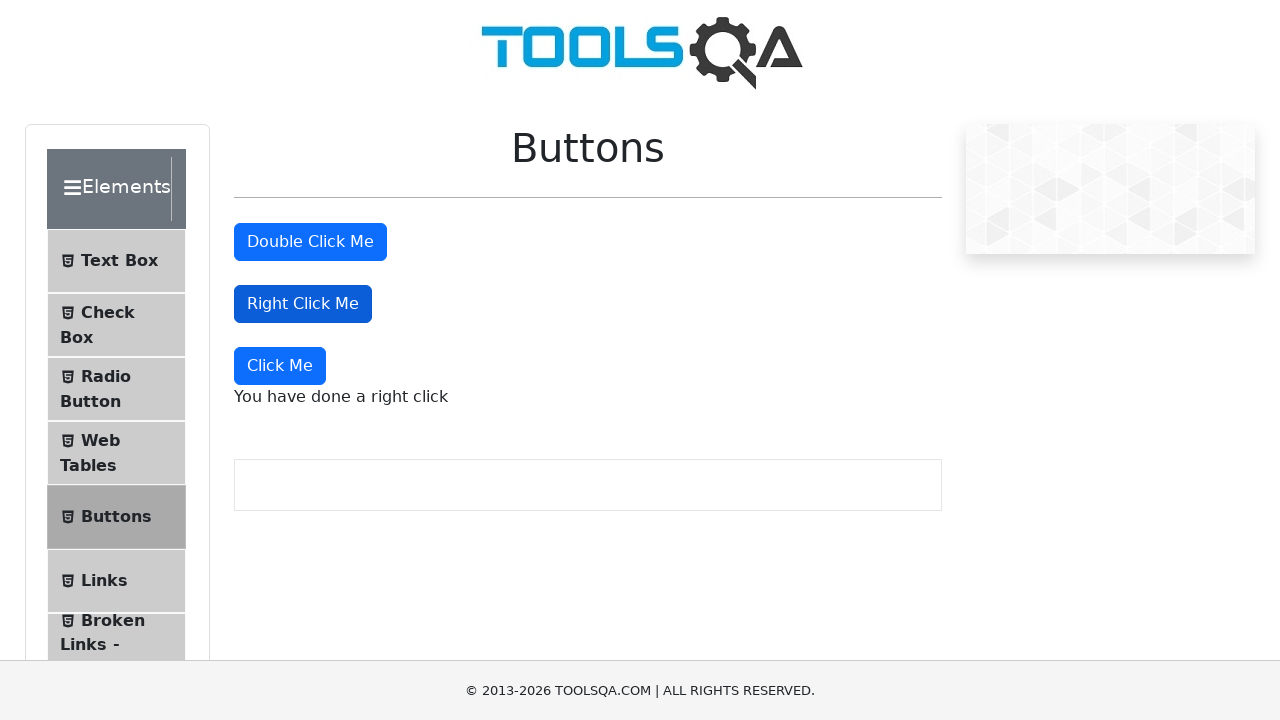